Tests auto-suggestive dropdown functionality by typing partial text and selecting a matching option using keyboard navigation

Starting URL: https://www.apsrtconline.in/oprs-web/

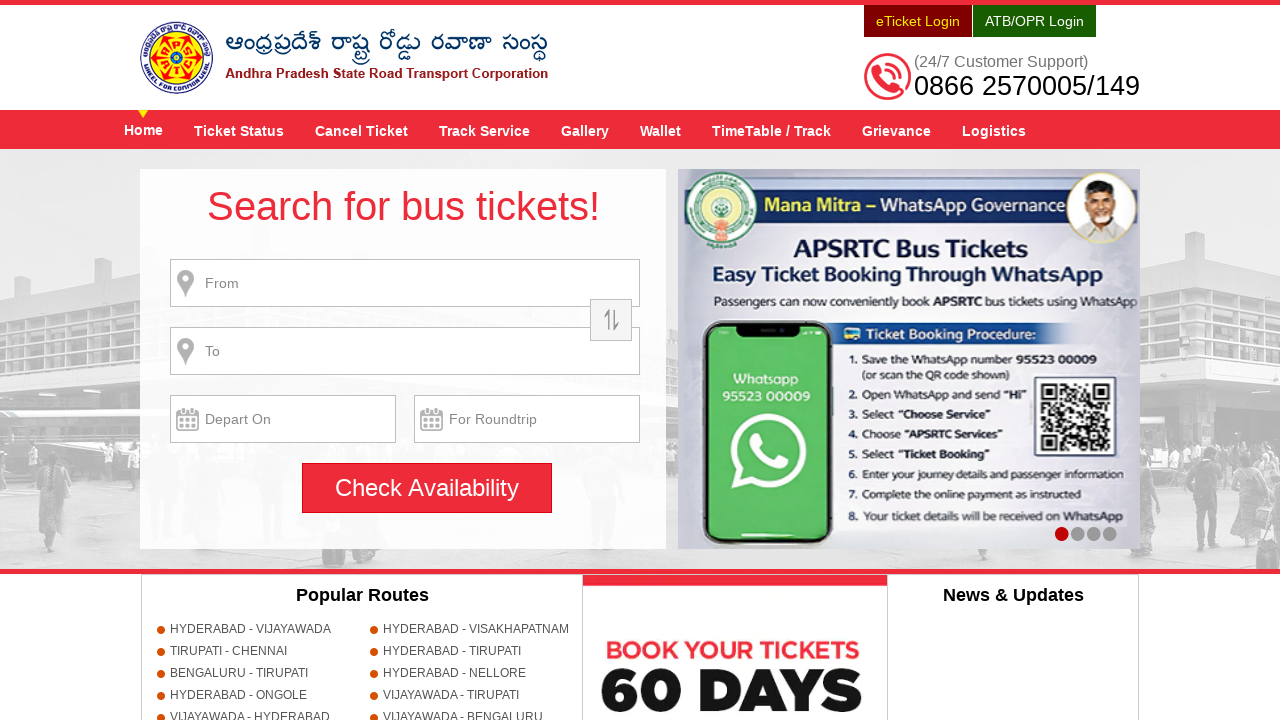

Typed 'chir' in the from place field to trigger auto-suggest dropdown on #fromPlaceName
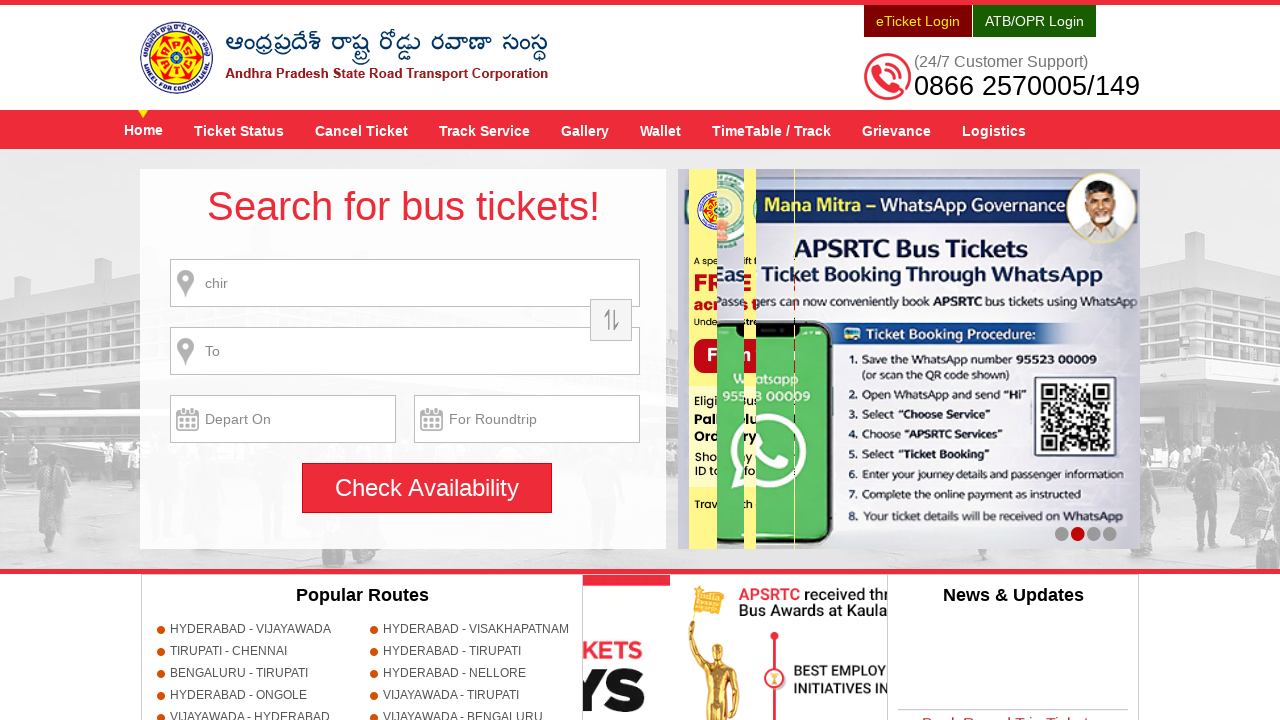

Waited 3 seconds for dropdown suggestions to appear
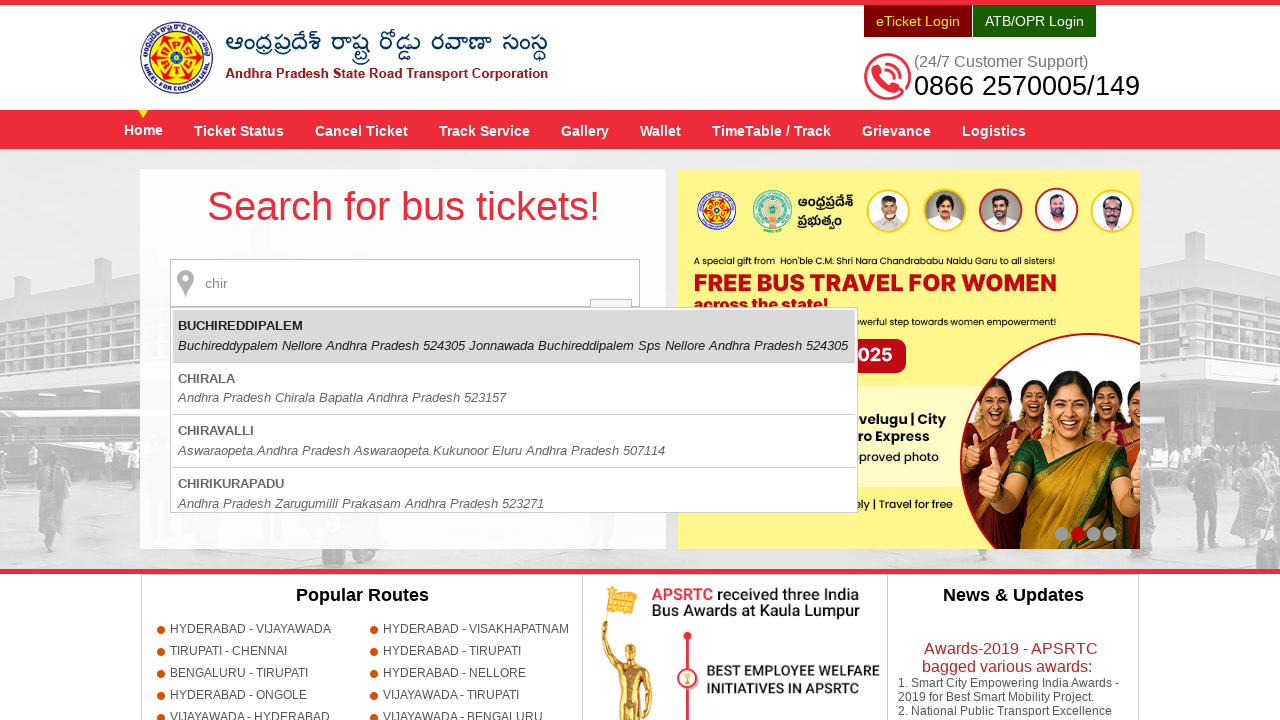

Pressed ArrowDown key to navigate dropdown suggestions on #fromPlaceName
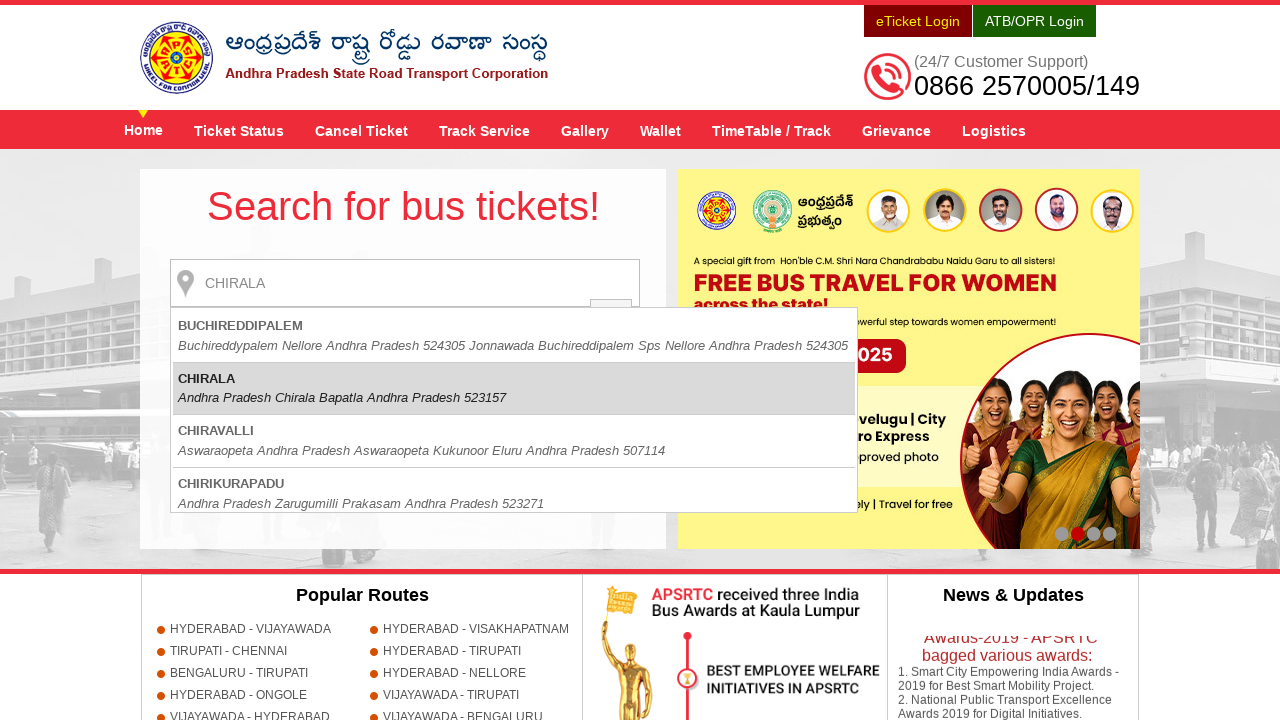

Retrieved current field value: 'CHIRALA'
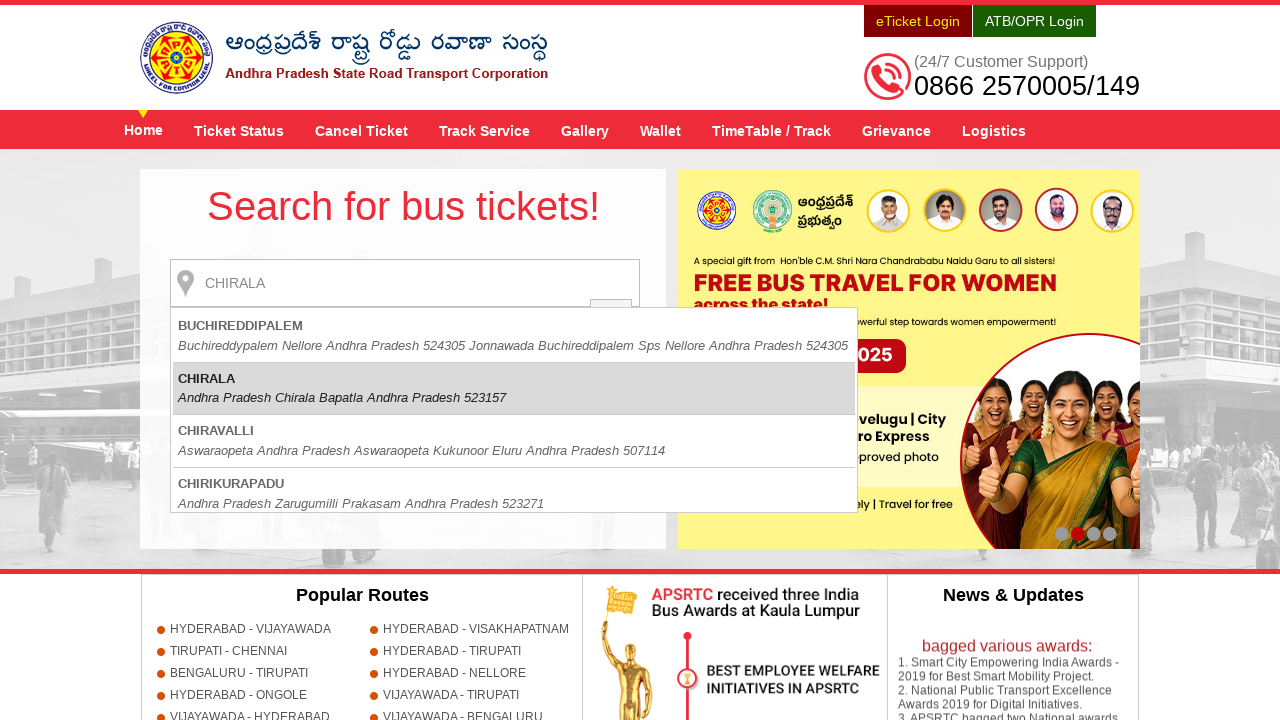

Successfully located and selected CHIRALA from dropdown
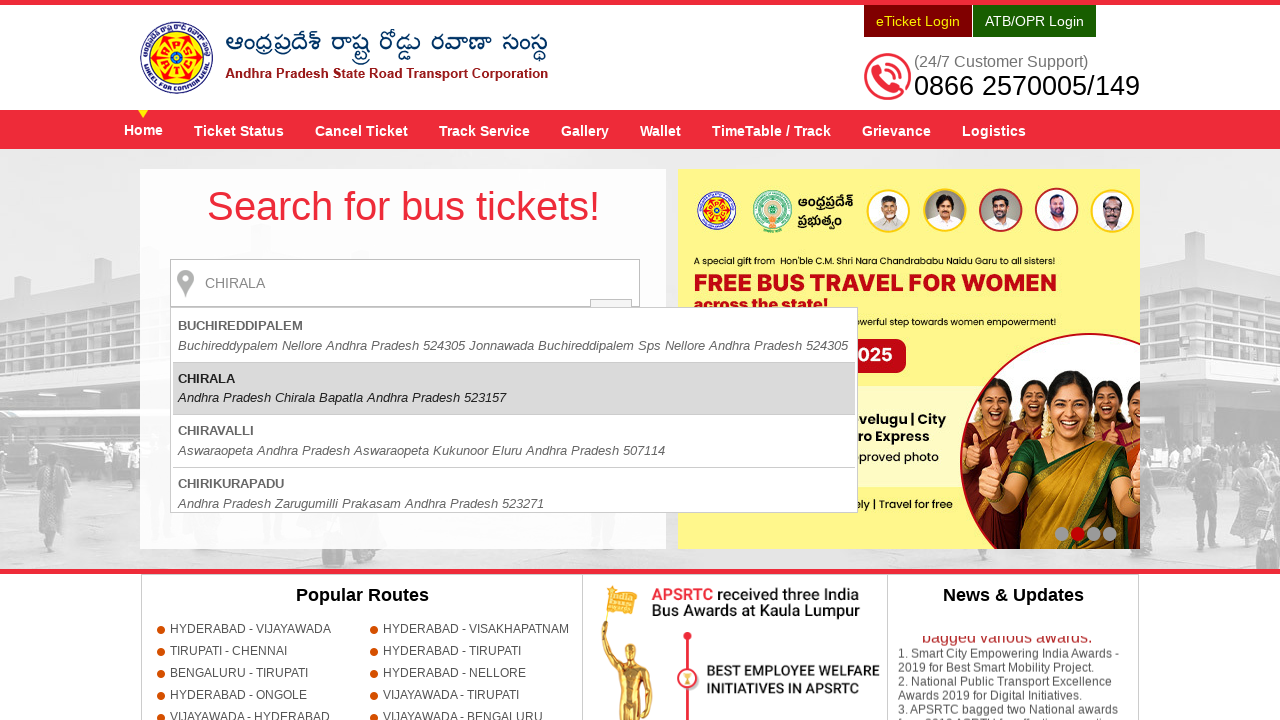

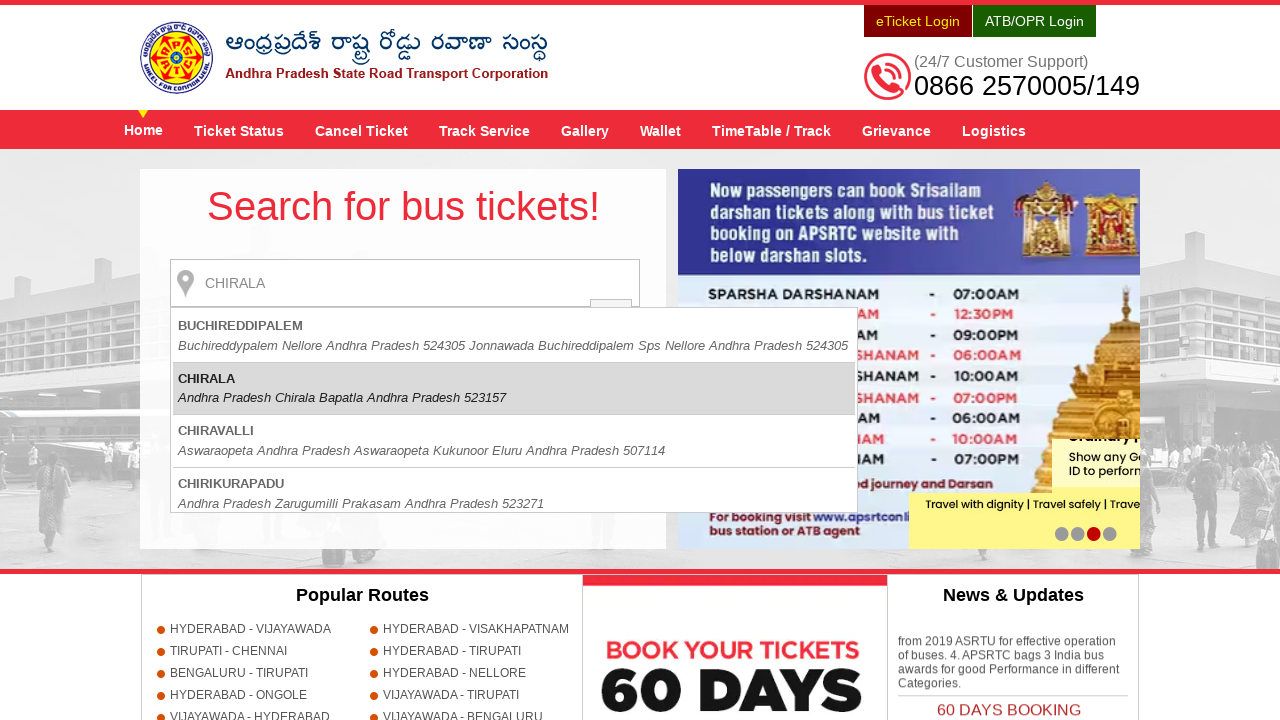